Navigates to the Automation Exercise e-commerce website and verifies the page loads successfully.

Starting URL: https://www.automationexercise.com/

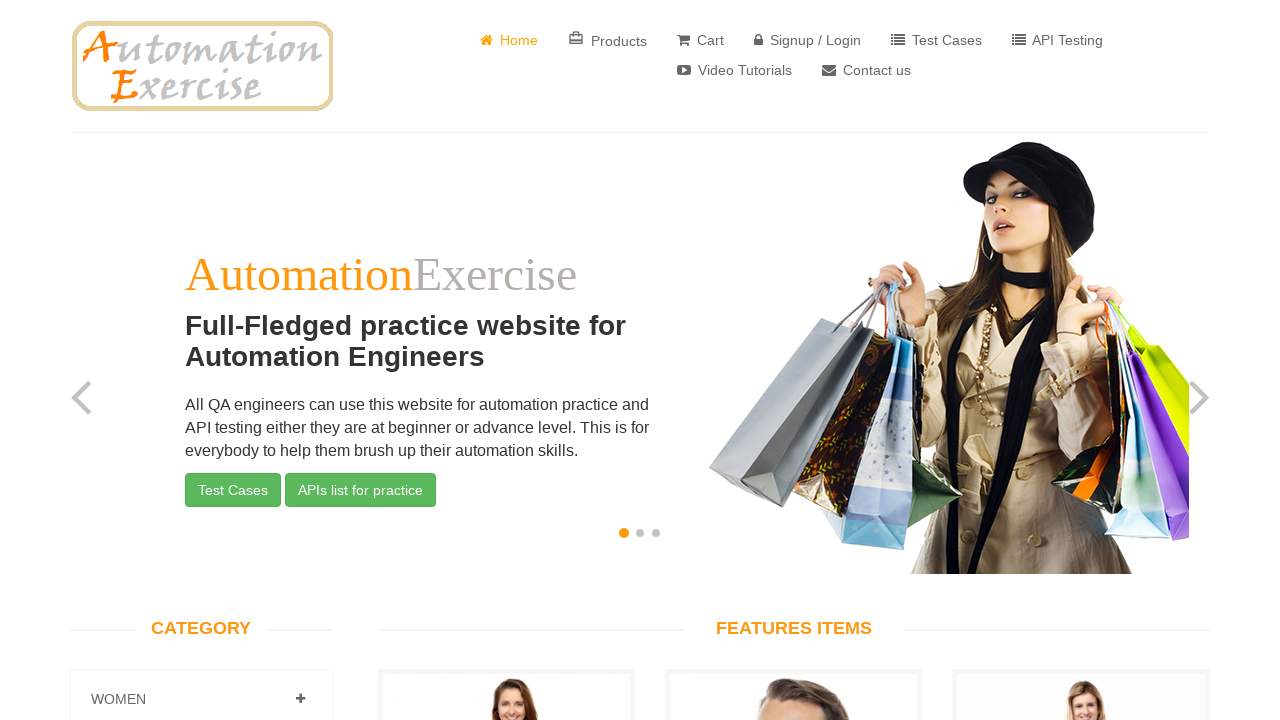

Page DOM content loaded
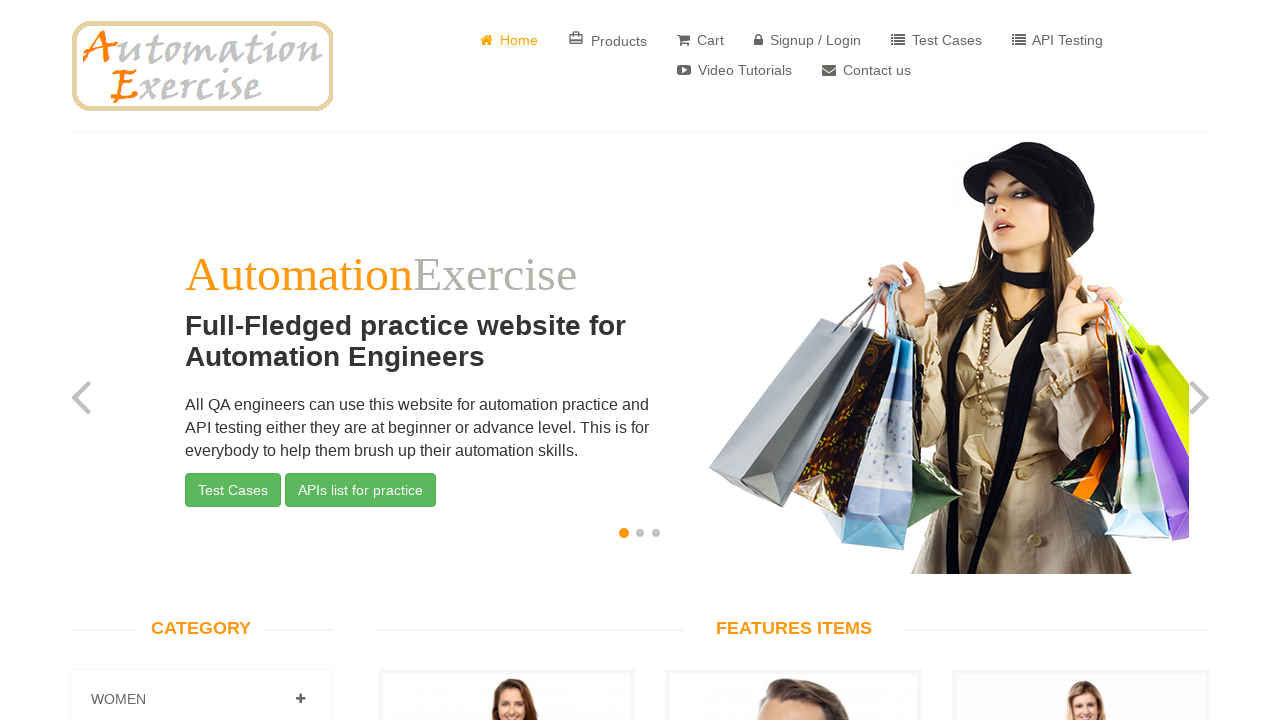

Body element is visible - Automation Exercise homepage loaded successfully
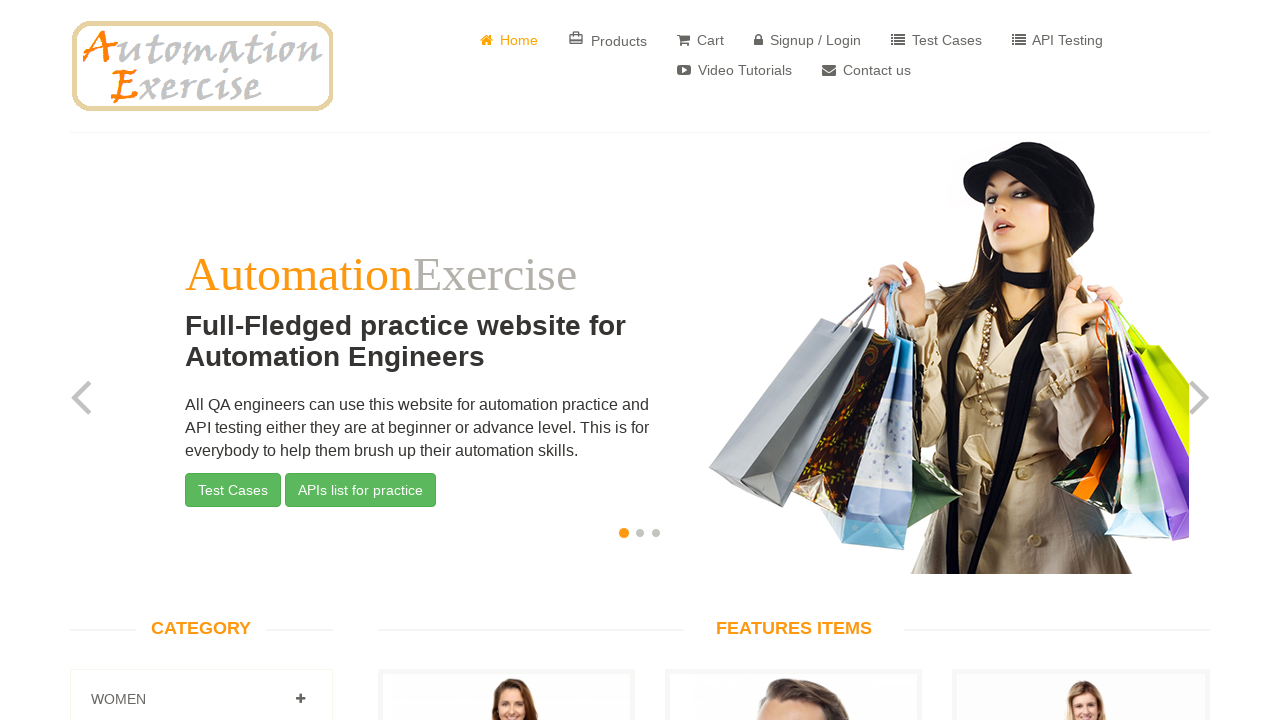

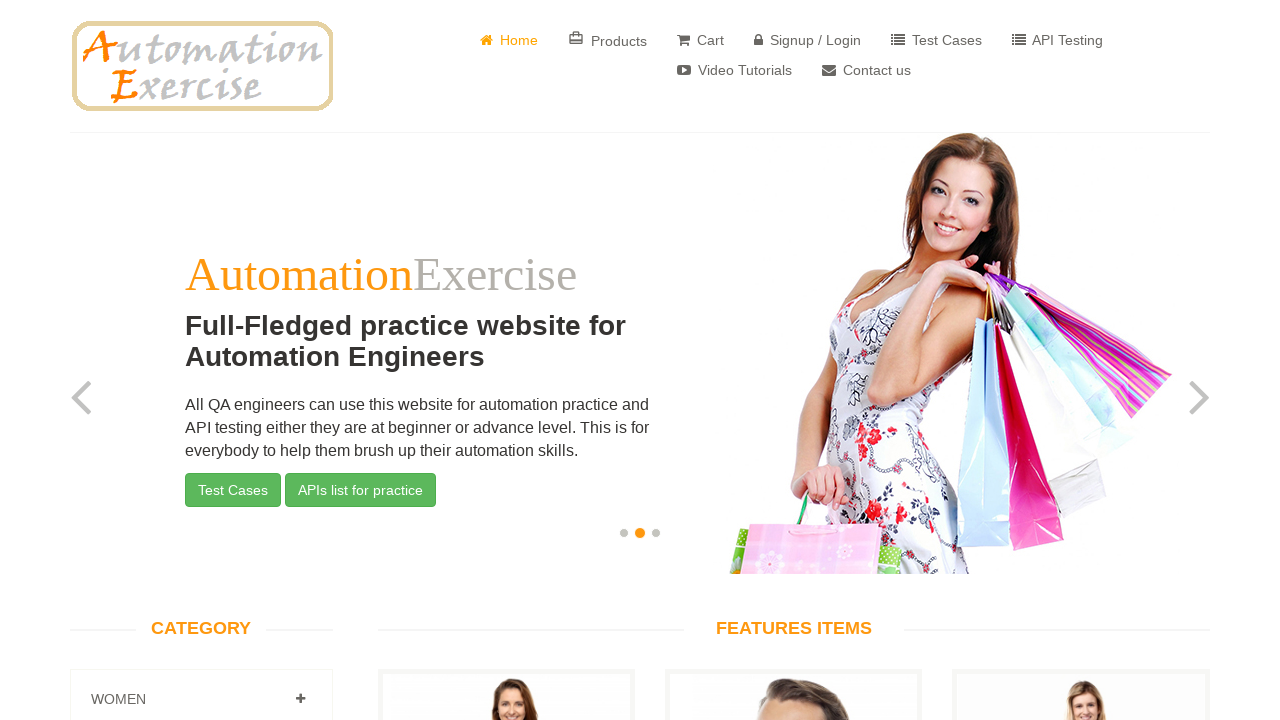